Tests scroll functionality by scrolling to a name field and filling in name and date fields on a form

Starting URL: https://formy-project.herokuapp.com/scroll

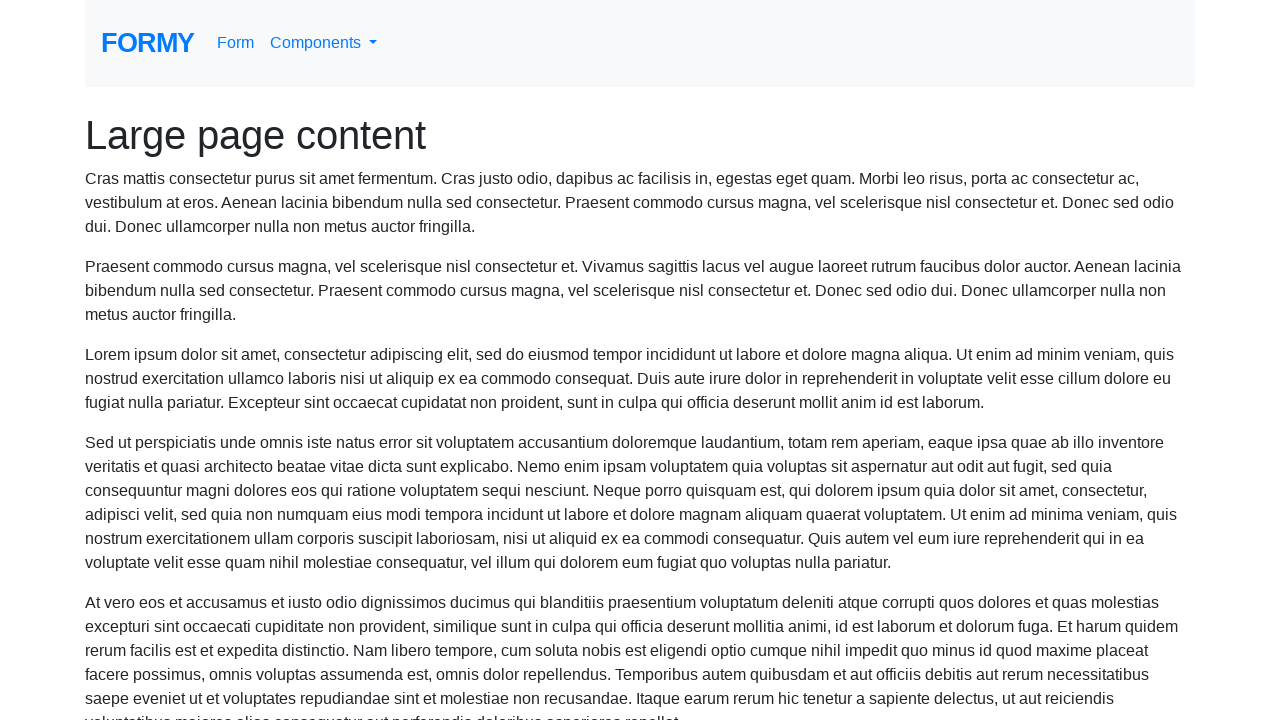

Located the name field element
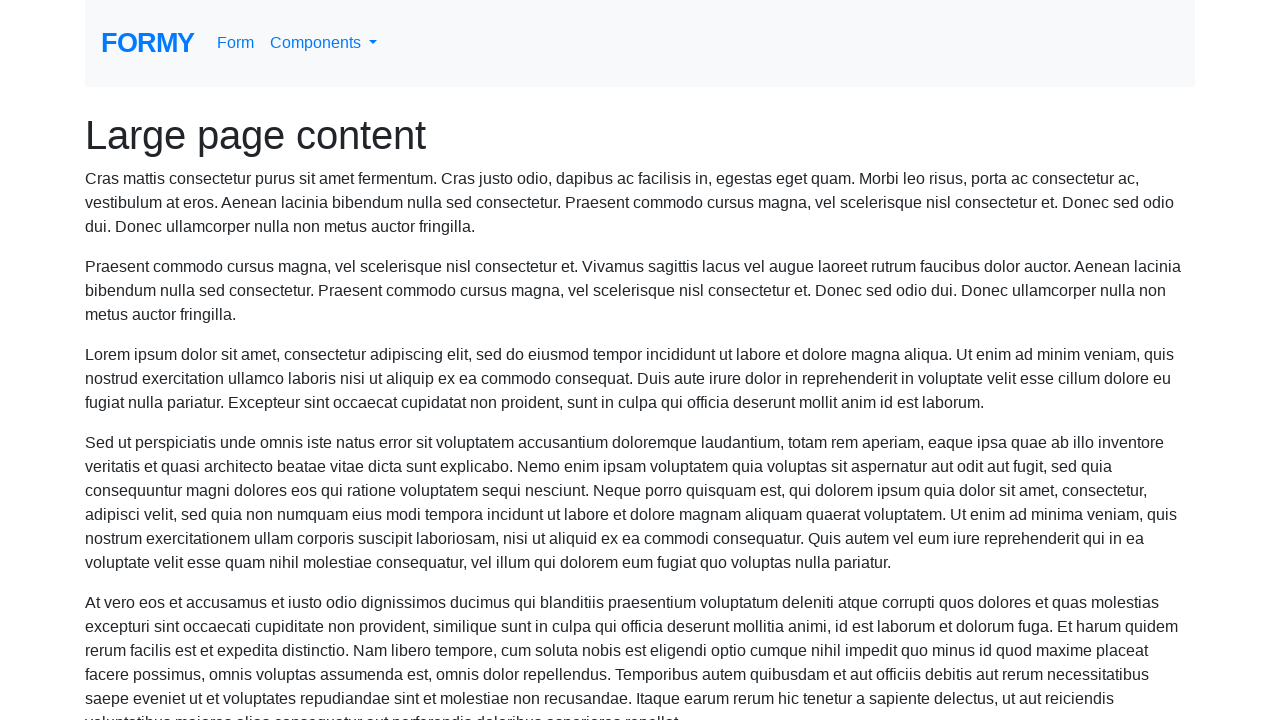

Scrolled to name field
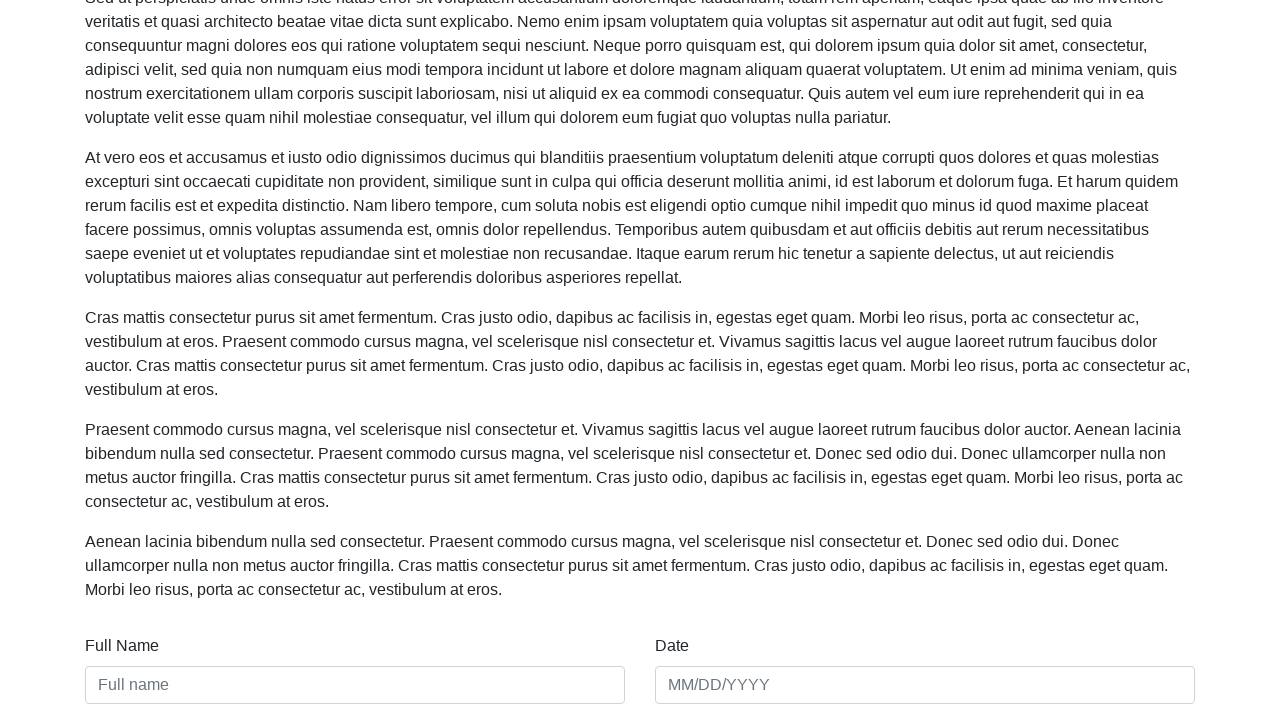

Filled name field with 'AKSHAY BAIRU' on #name
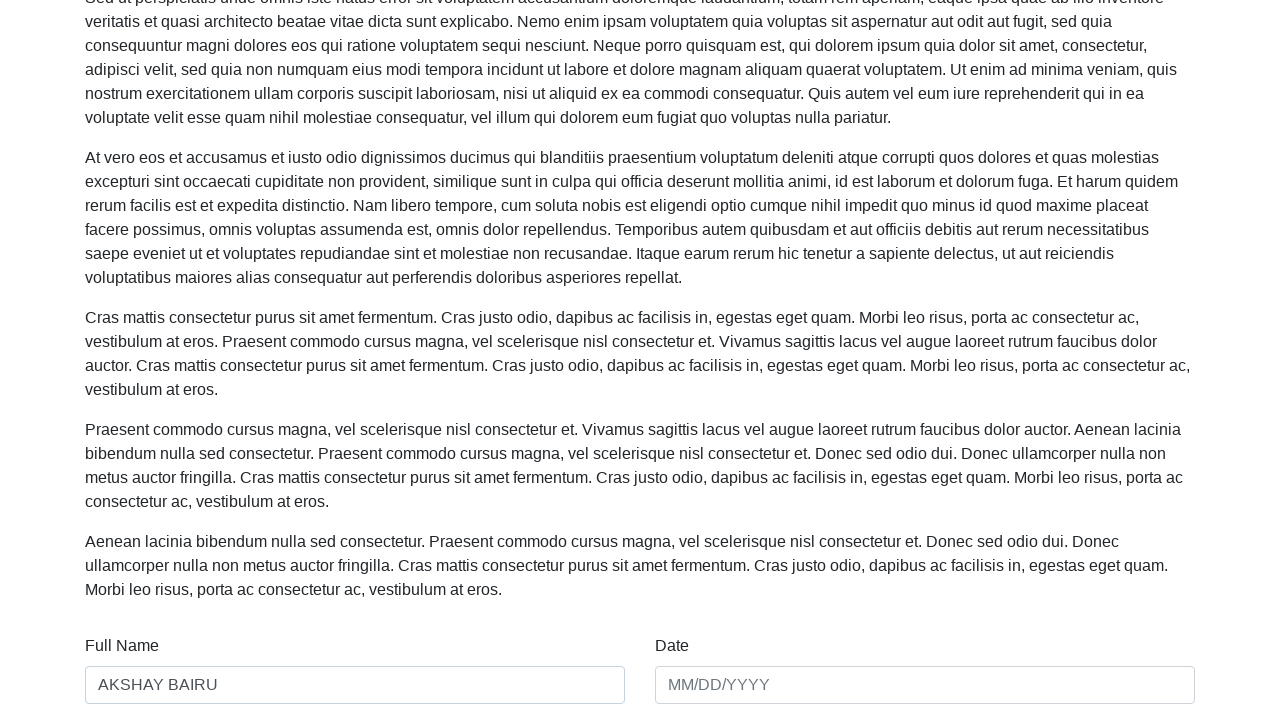

Filled date field with '04/08/1995' on #date
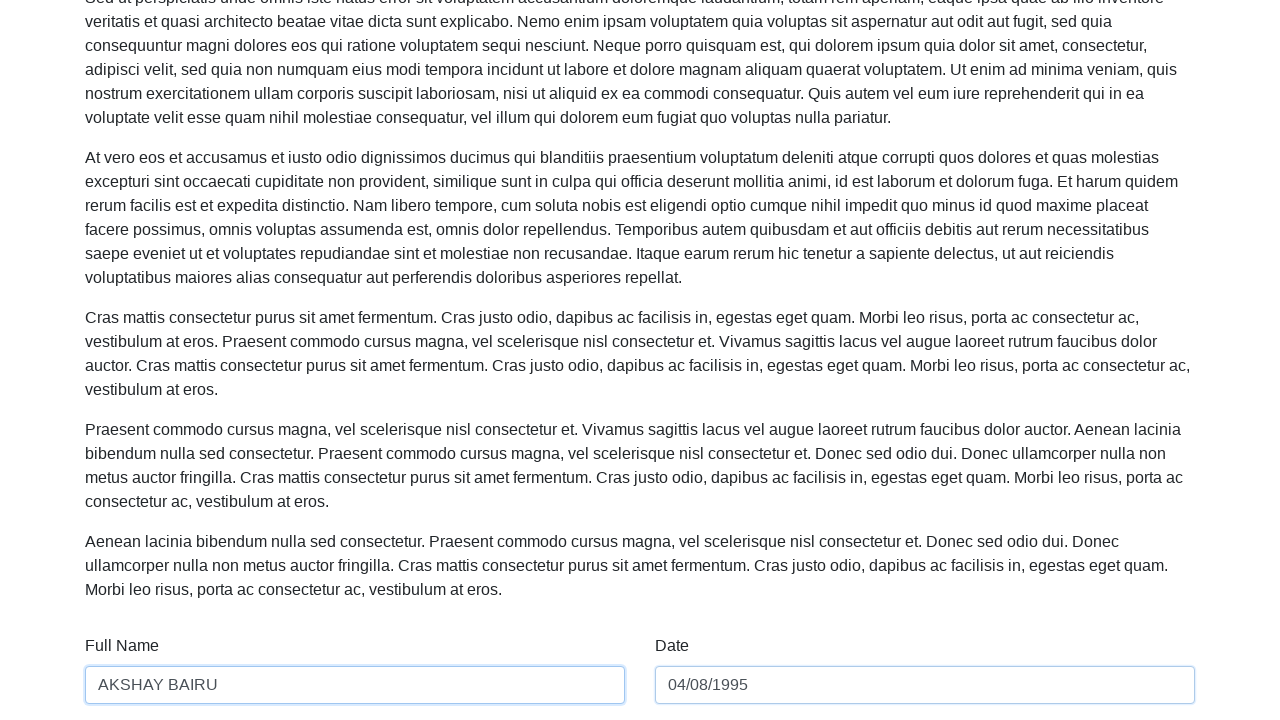

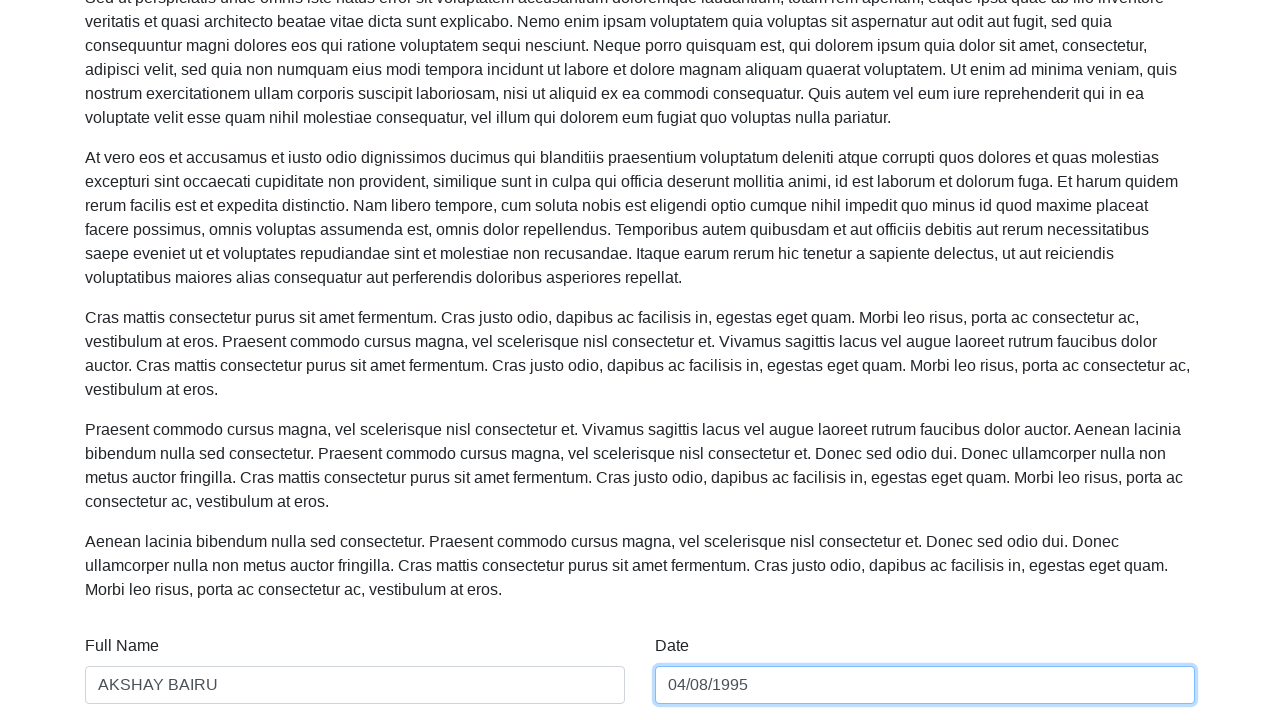